Tests text input field by entering text and verifying the value is set correctly

Starting URL: https://bonigarcia.dev/selenium-webdriver-java/web-form.html

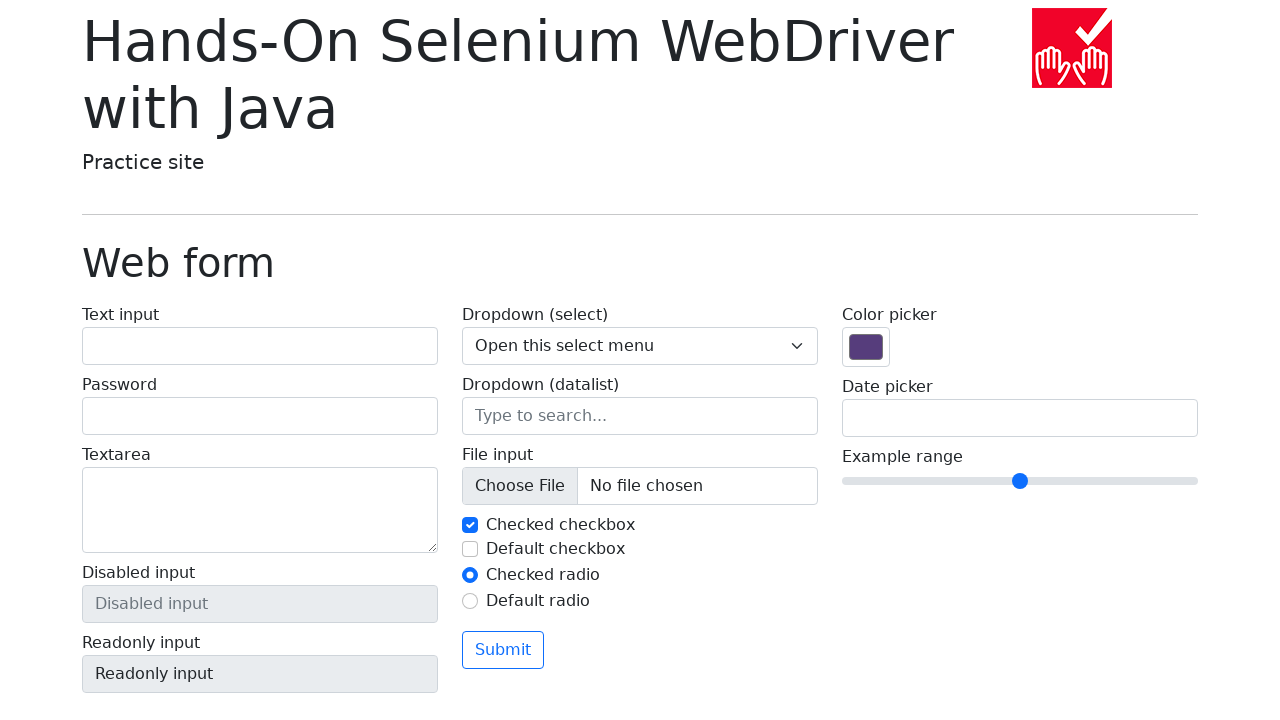

Navigated to web form page
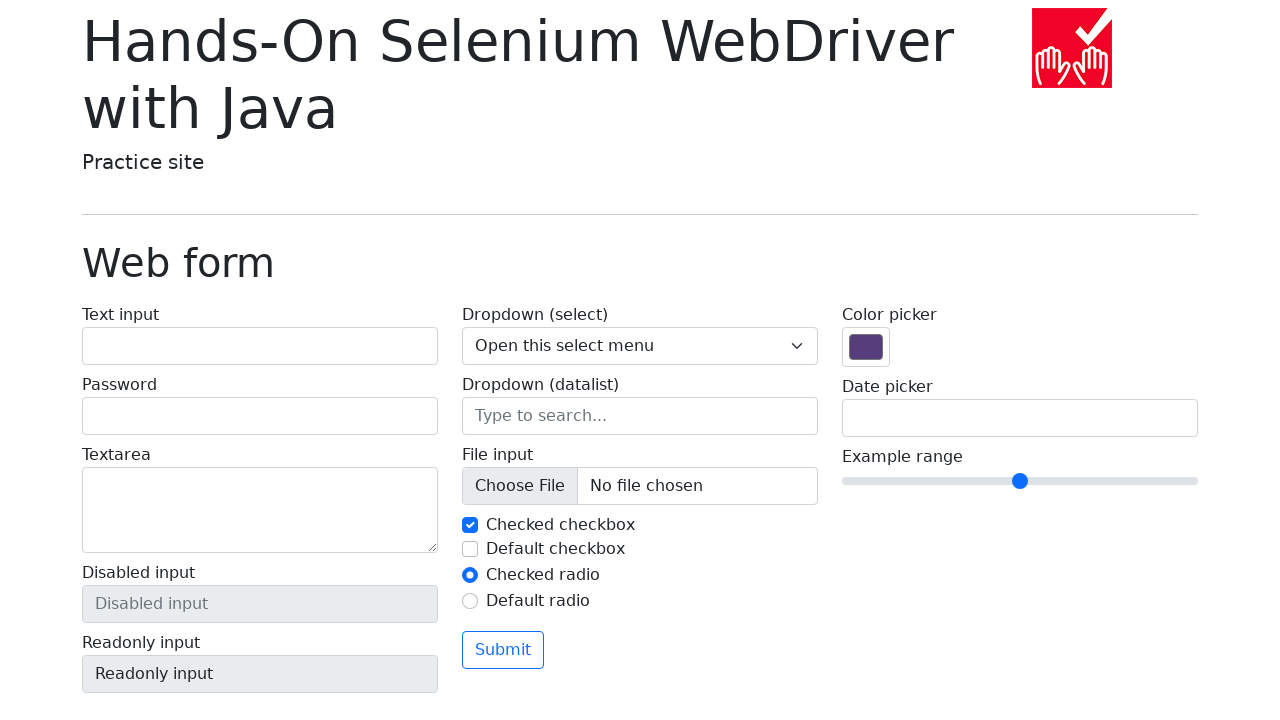

Filled text input field with 'test' on input[name='my-text']
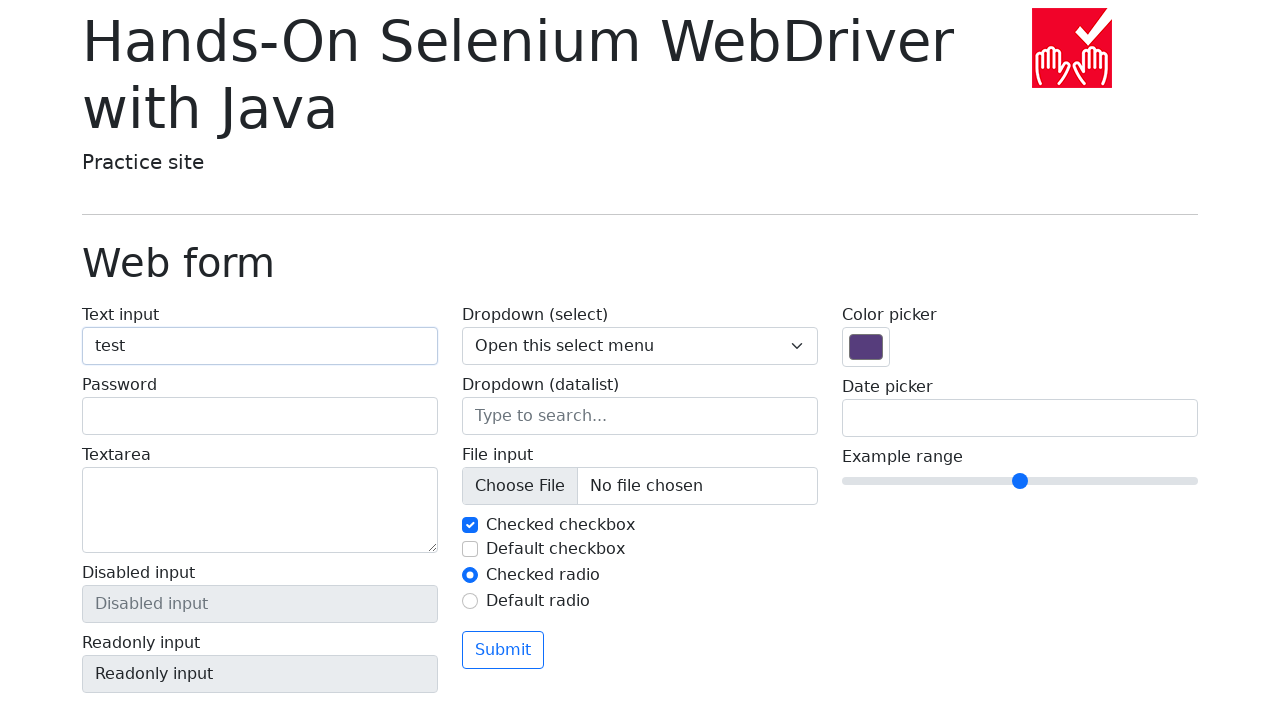

Located text input field element
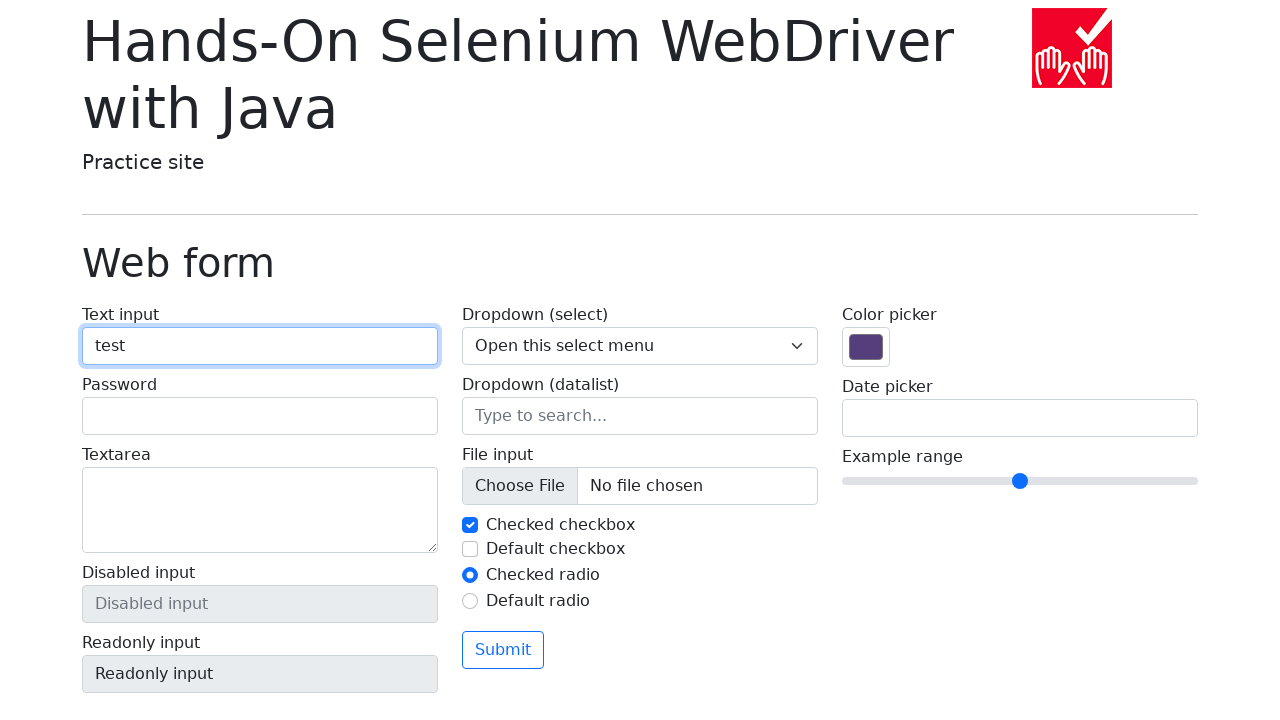

Verified text input field value is 'test'
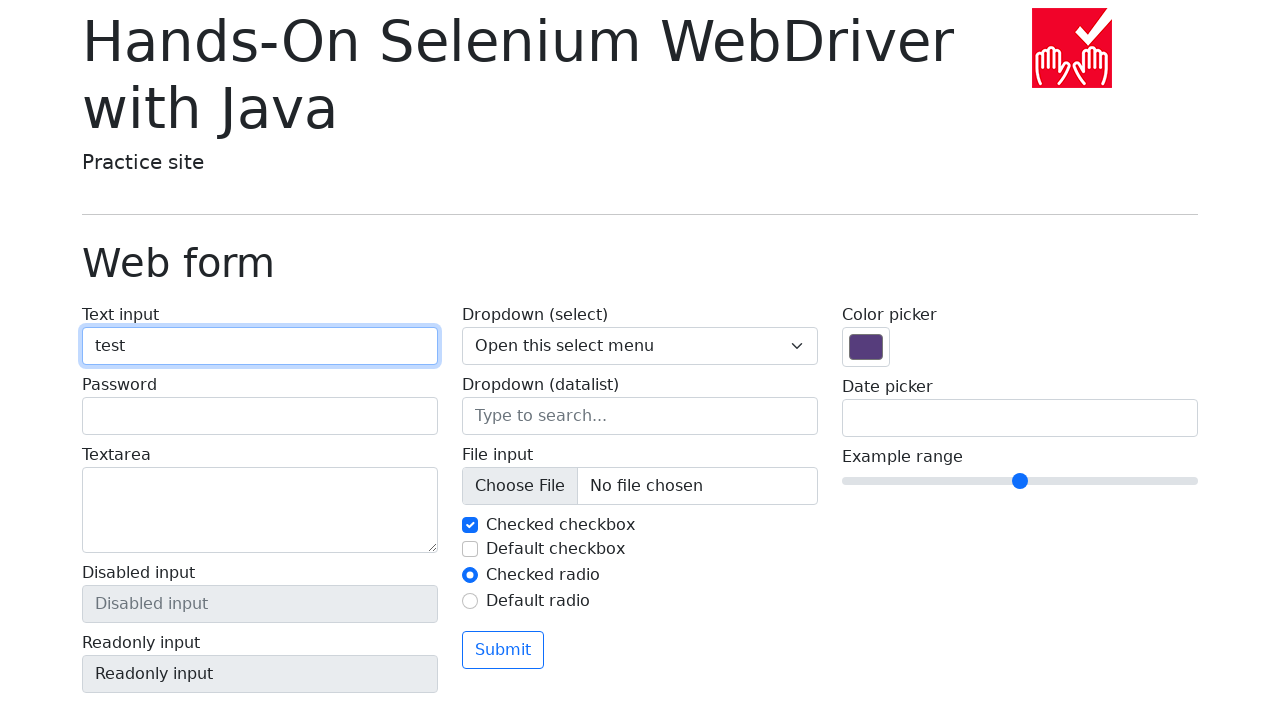

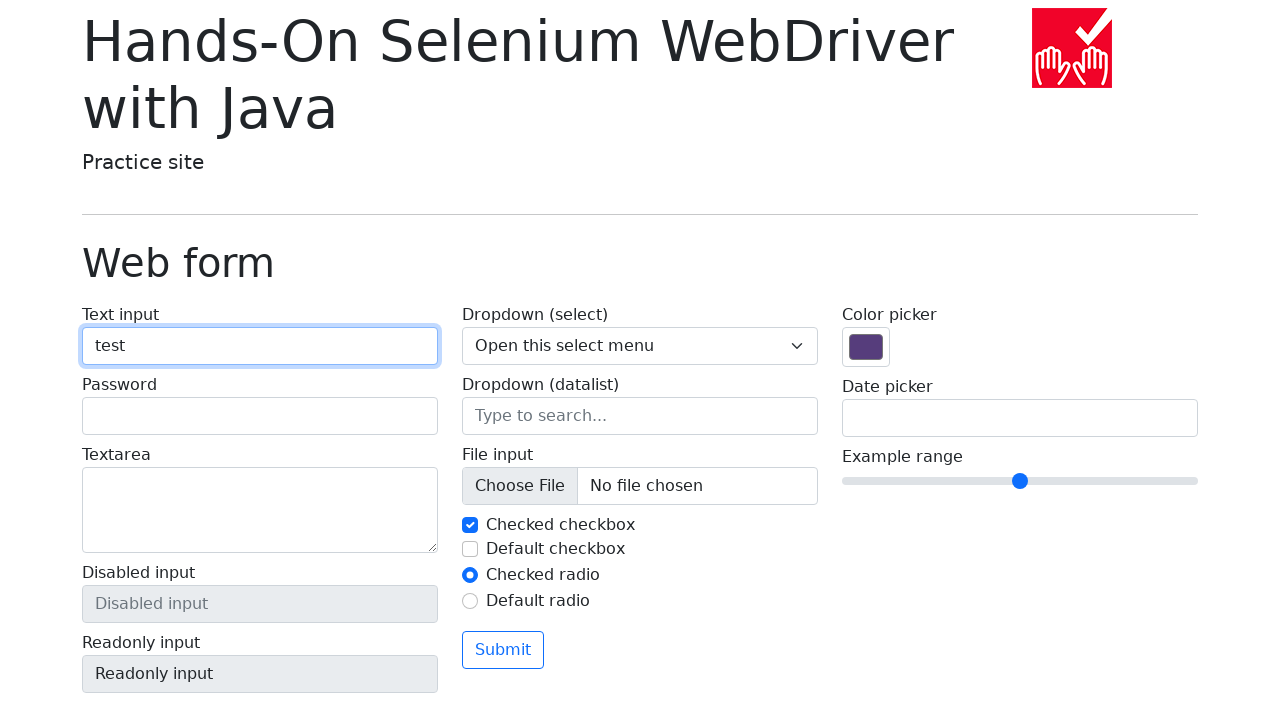